Tests responsive layout with JavaScript checks by resizing viewport to different screen sizes and verifying mobile menu visibility behavior

Starting URL: https://remsfal.de/

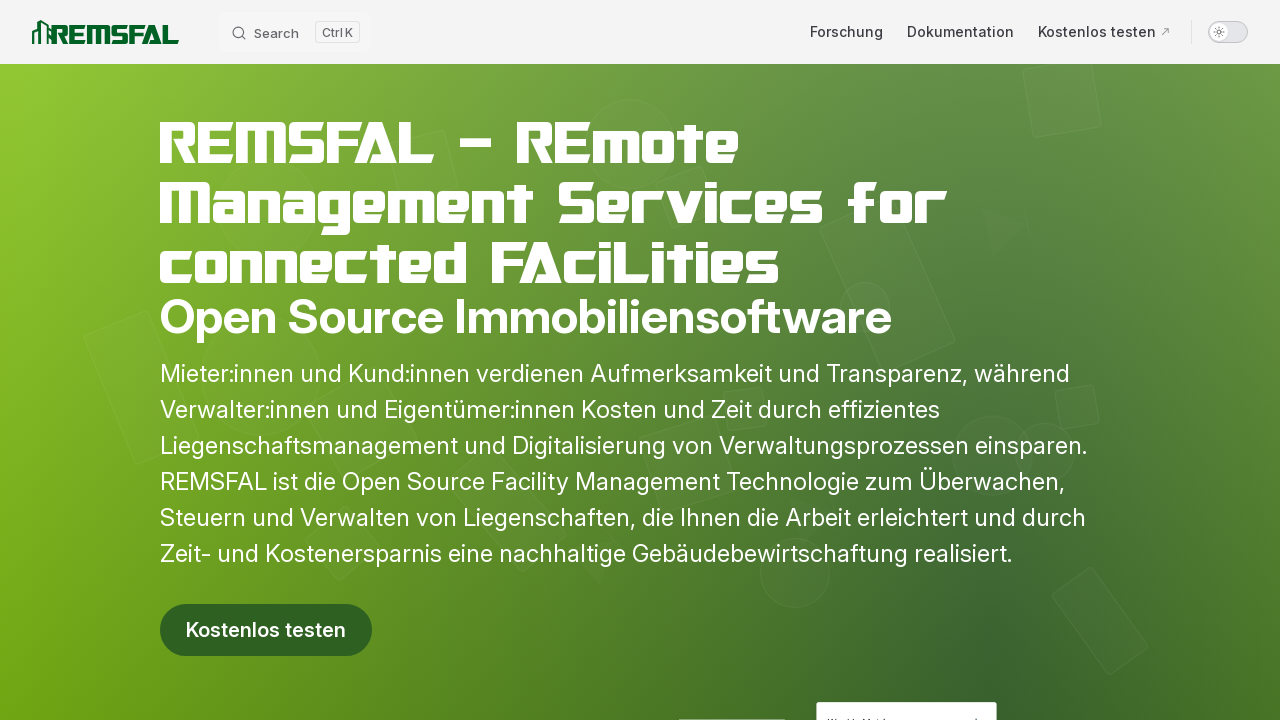

Set viewport size to Large Desktop (1920x1080)
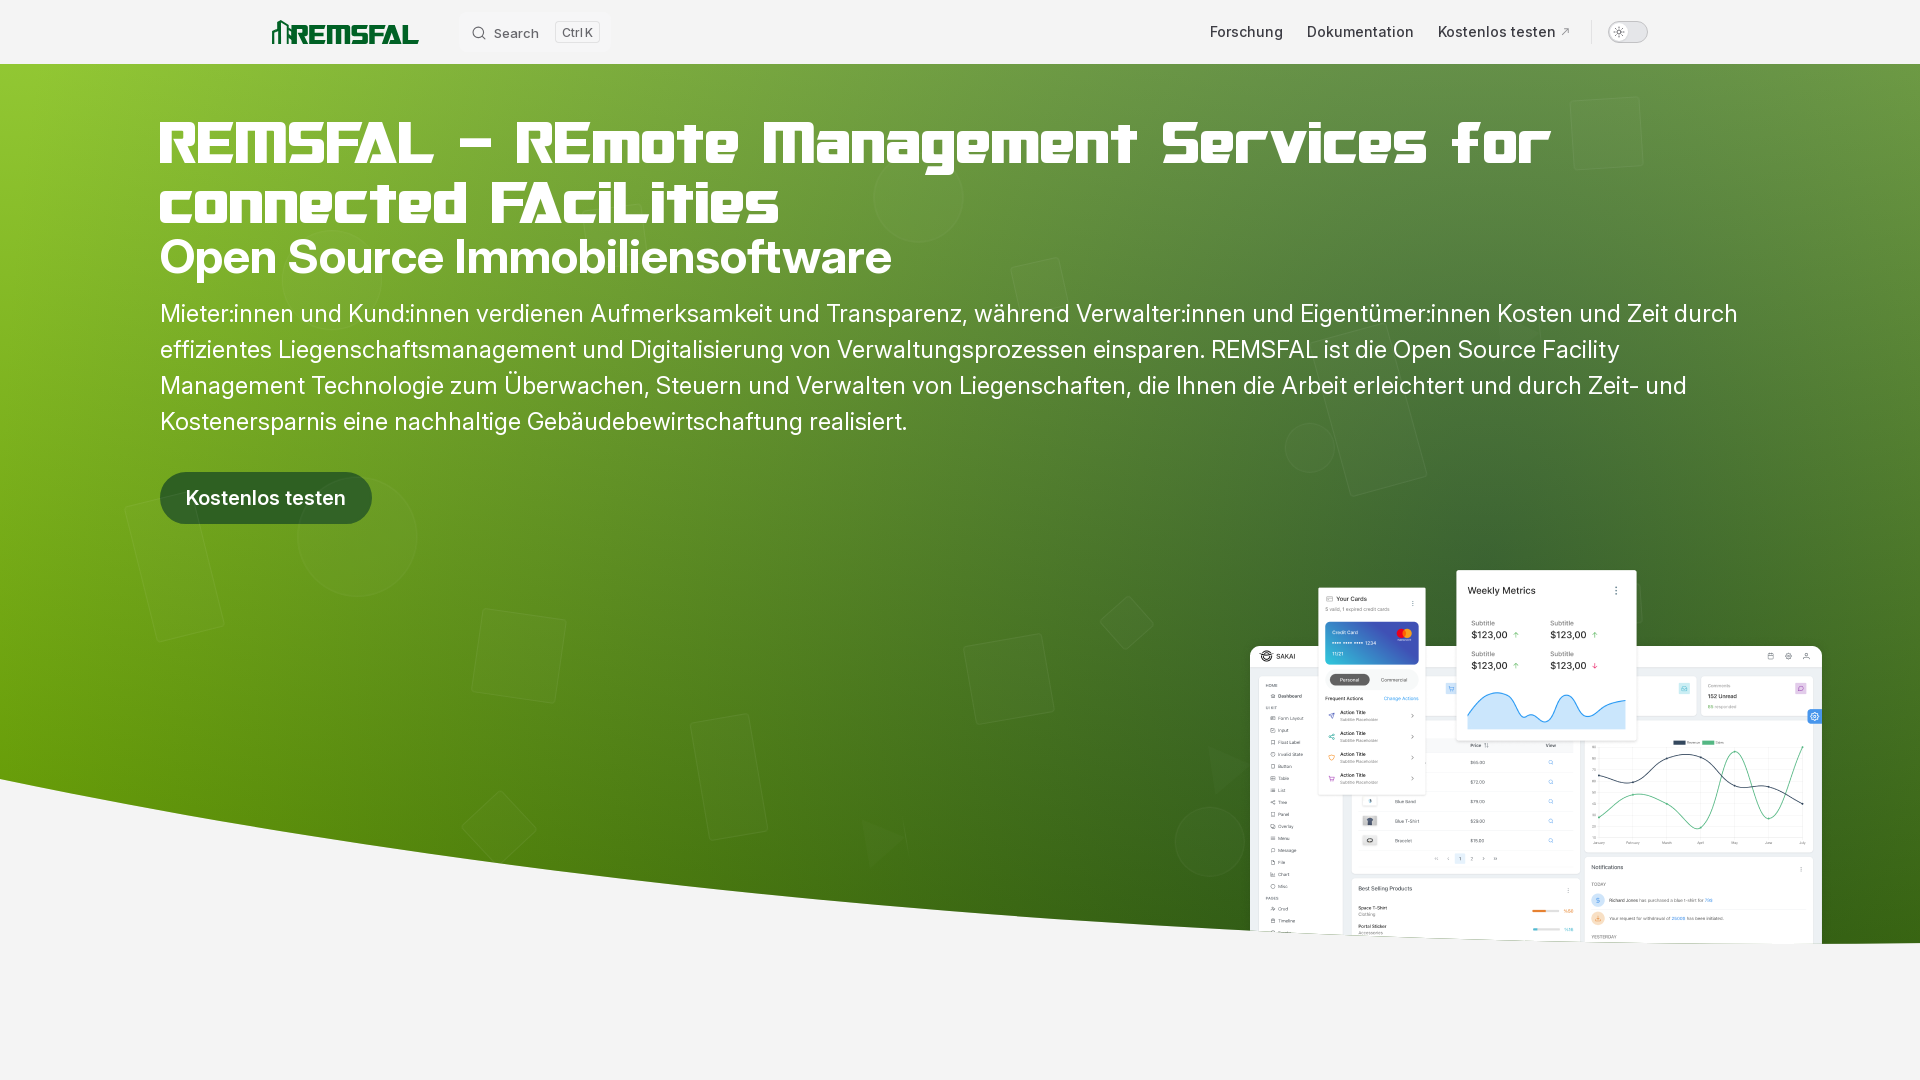

Waited for layout changes after resizing to Large Desktop
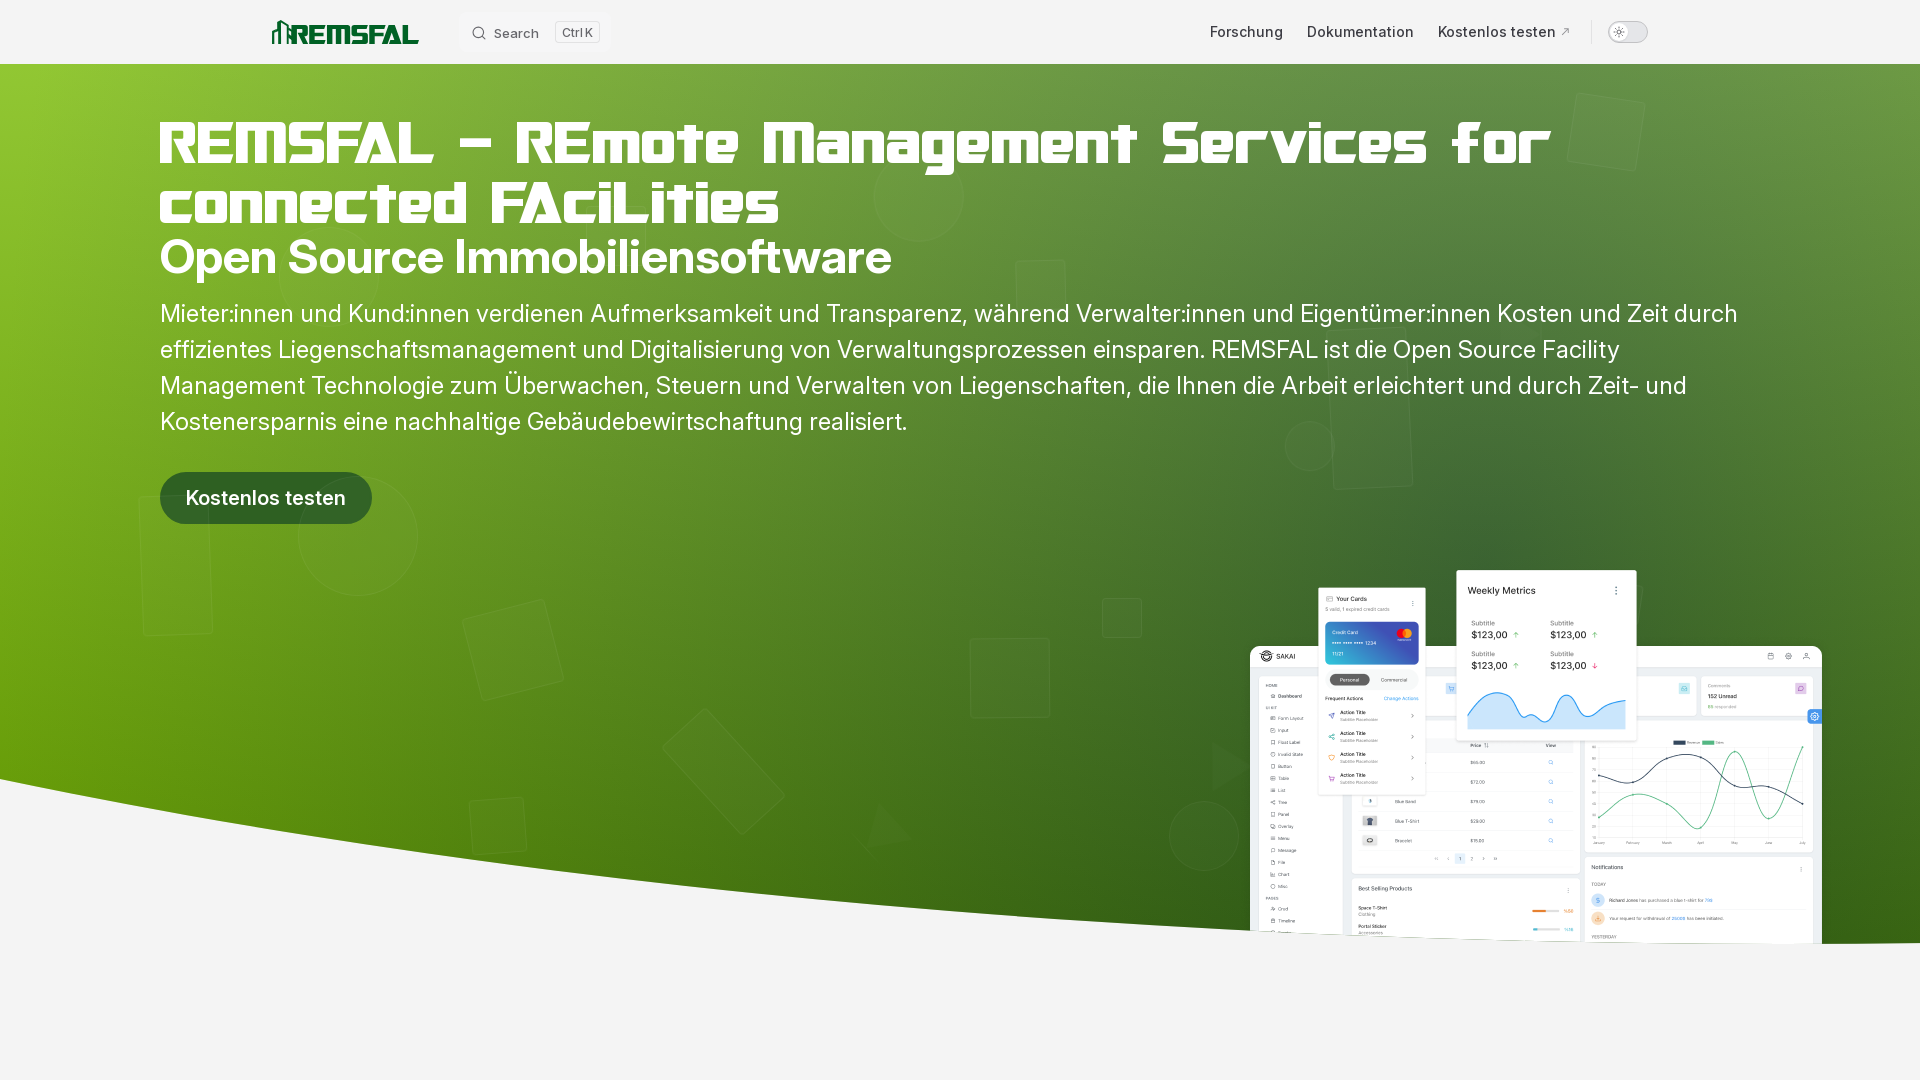

Evaluated JavaScript to check mobile menu visibility for Large Desktop - Result: False
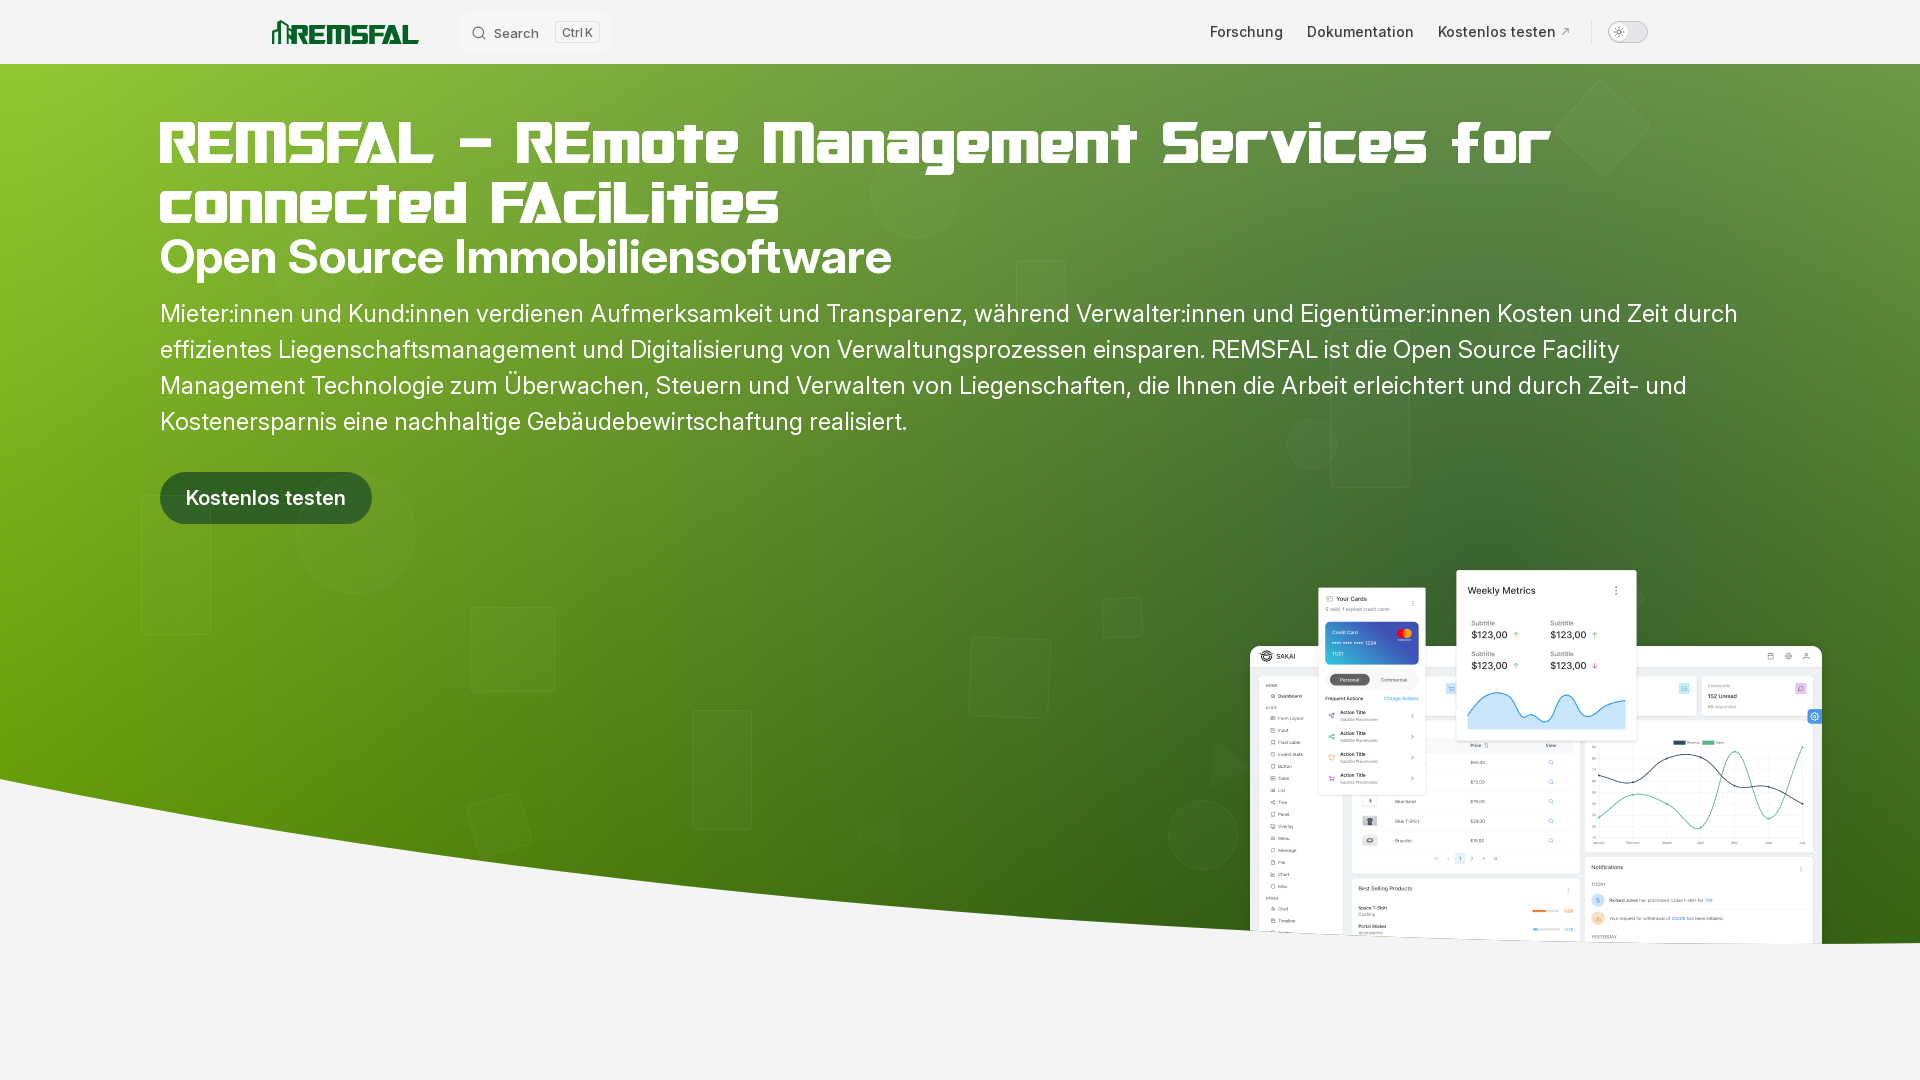

Set viewport size to Small Desktop (1366x768)
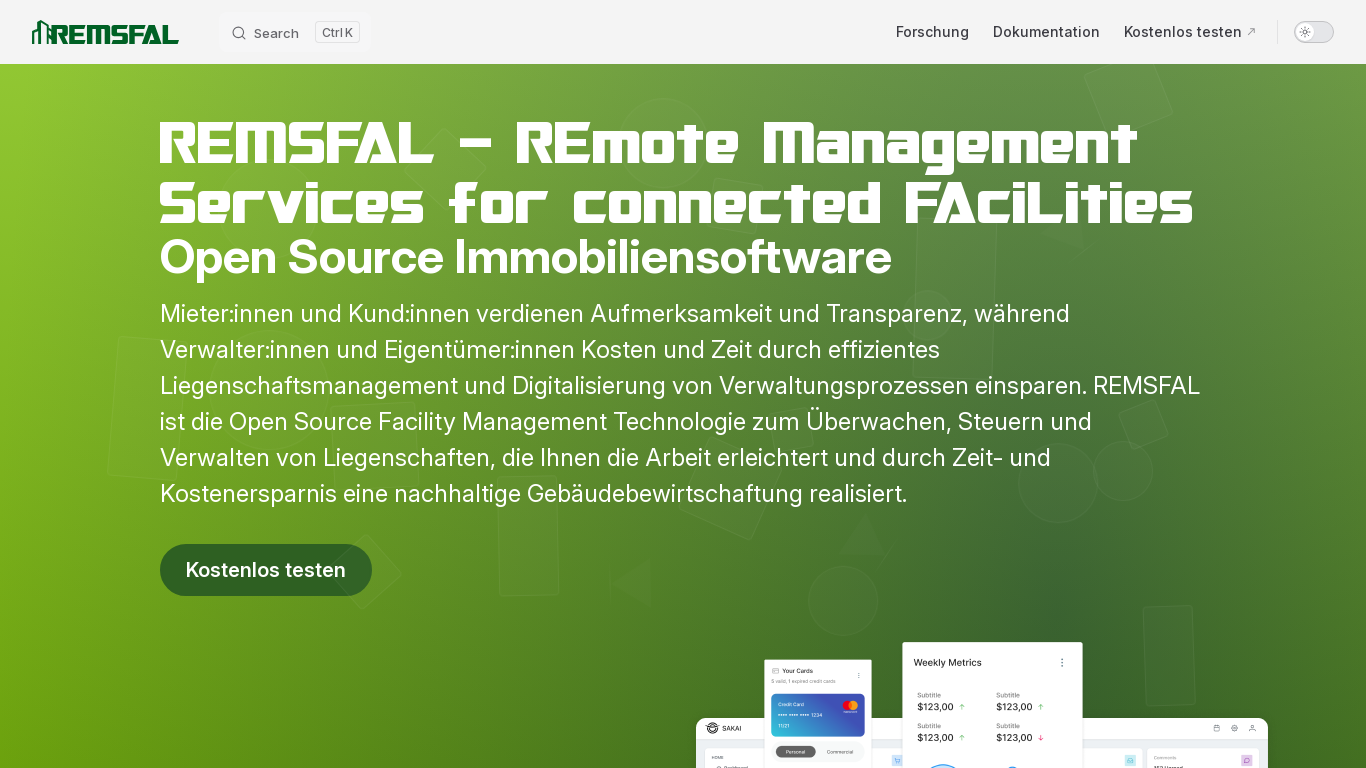

Waited for layout changes after resizing to Small Desktop
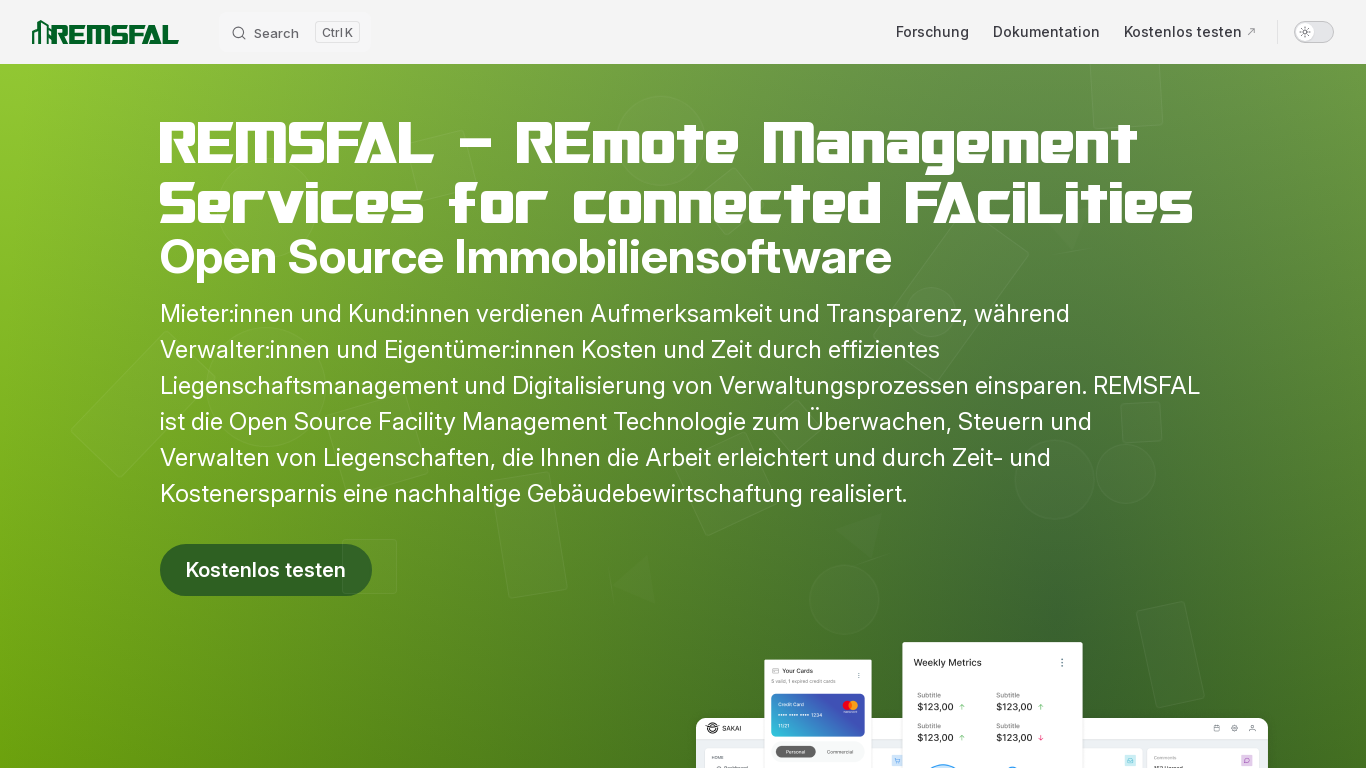

Evaluated JavaScript to check mobile menu visibility for Small Desktop - Result: False
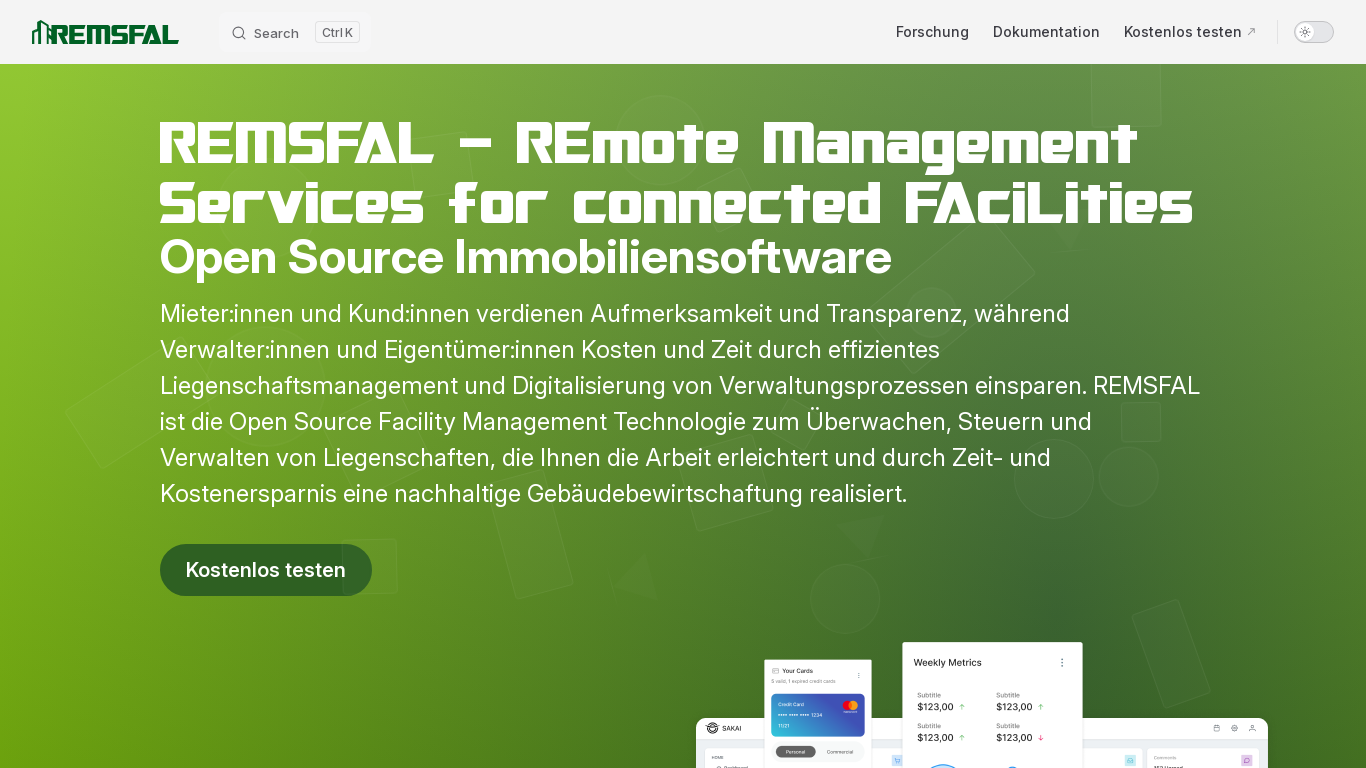

Set viewport size to Tablet (768x1024)
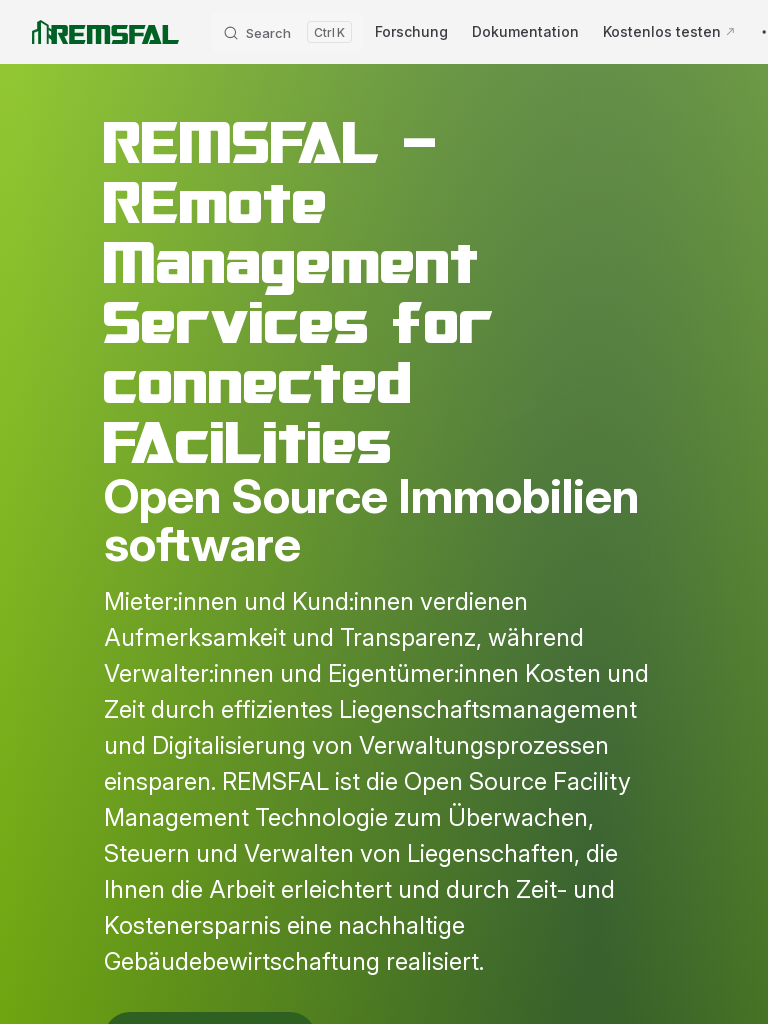

Waited for layout changes after resizing to Tablet
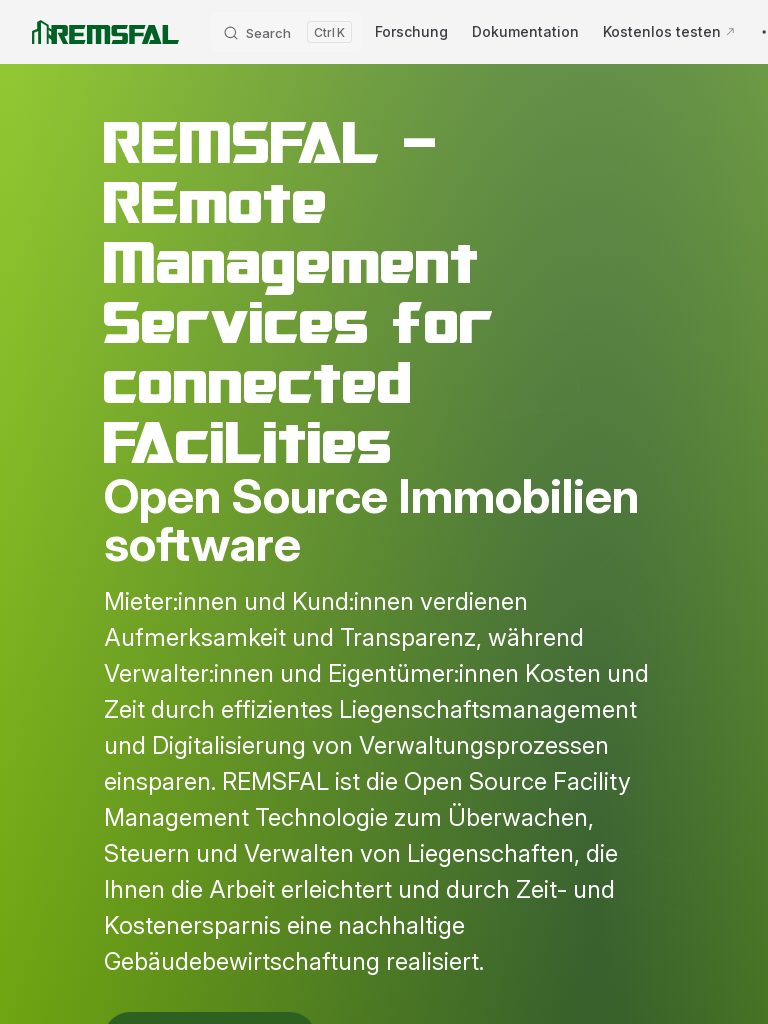

Evaluated JavaScript to check mobile menu visibility for Tablet - Result: None
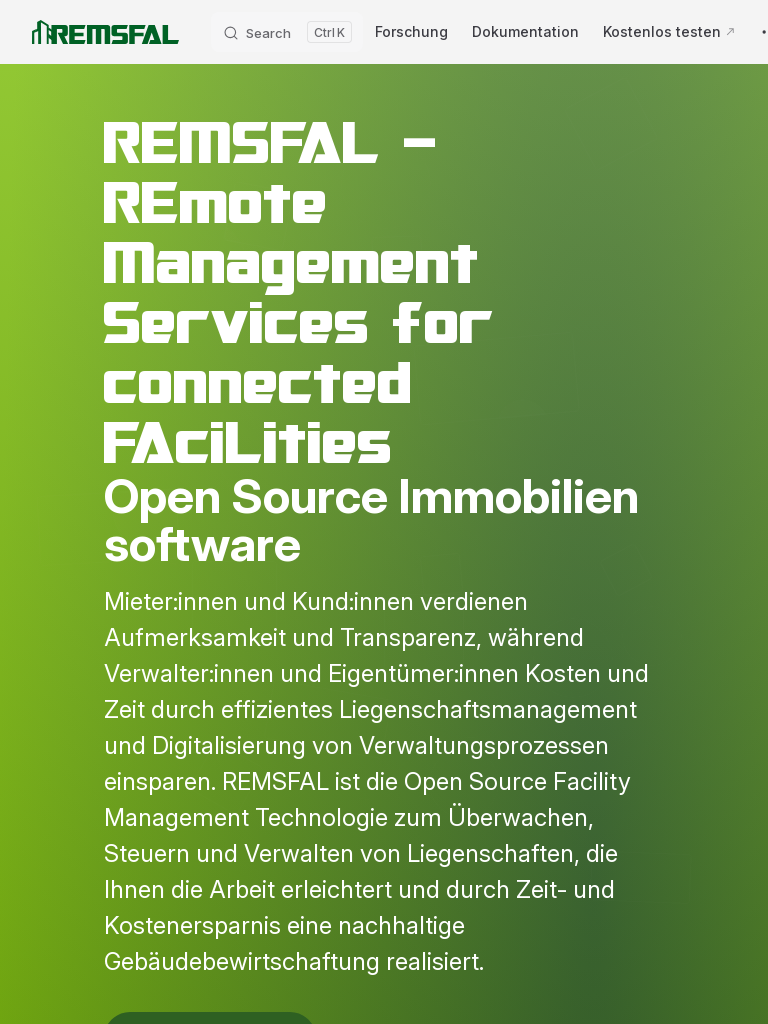

Set viewport size to Mobile (375x667)
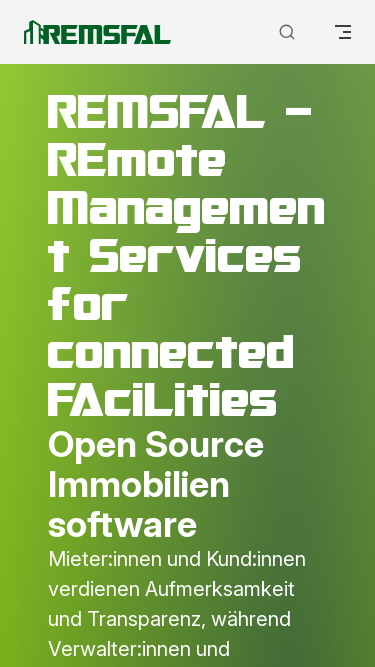

Waited for layout changes after resizing to Mobile
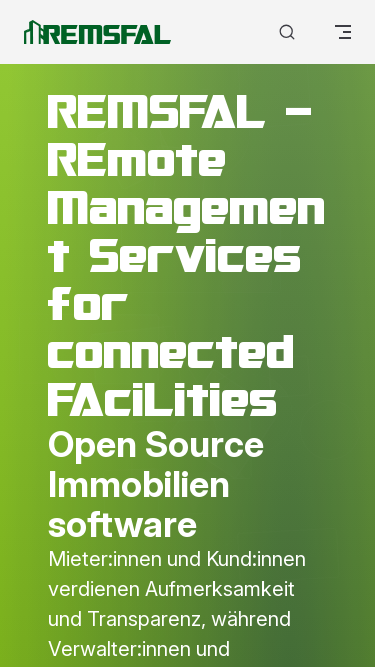

Evaluated JavaScript to check mobile menu visibility for Mobile - Result: None
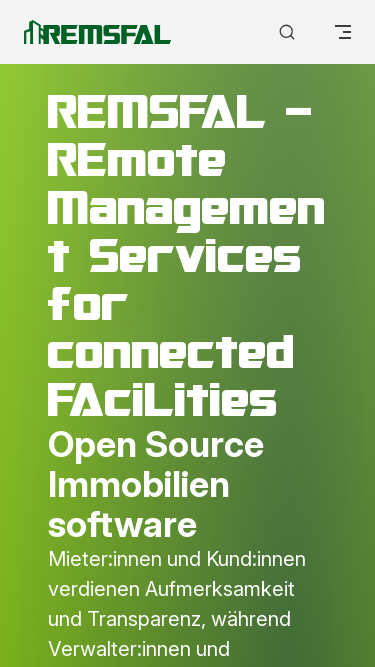

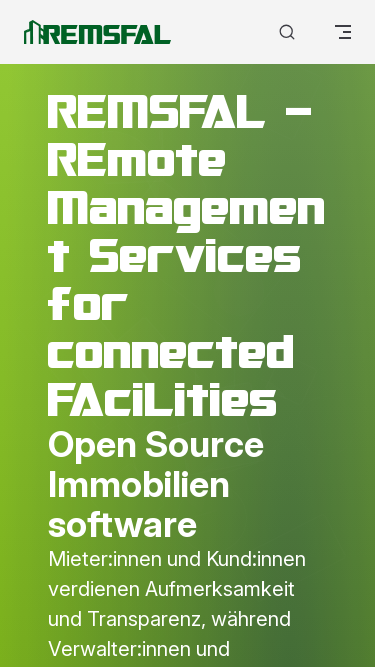